Tests the jQuery UI draggable functionality by switching to the demo iframe and dragging an element by a vertical offset

Starting URL: https://jqueryui.com/draggable/

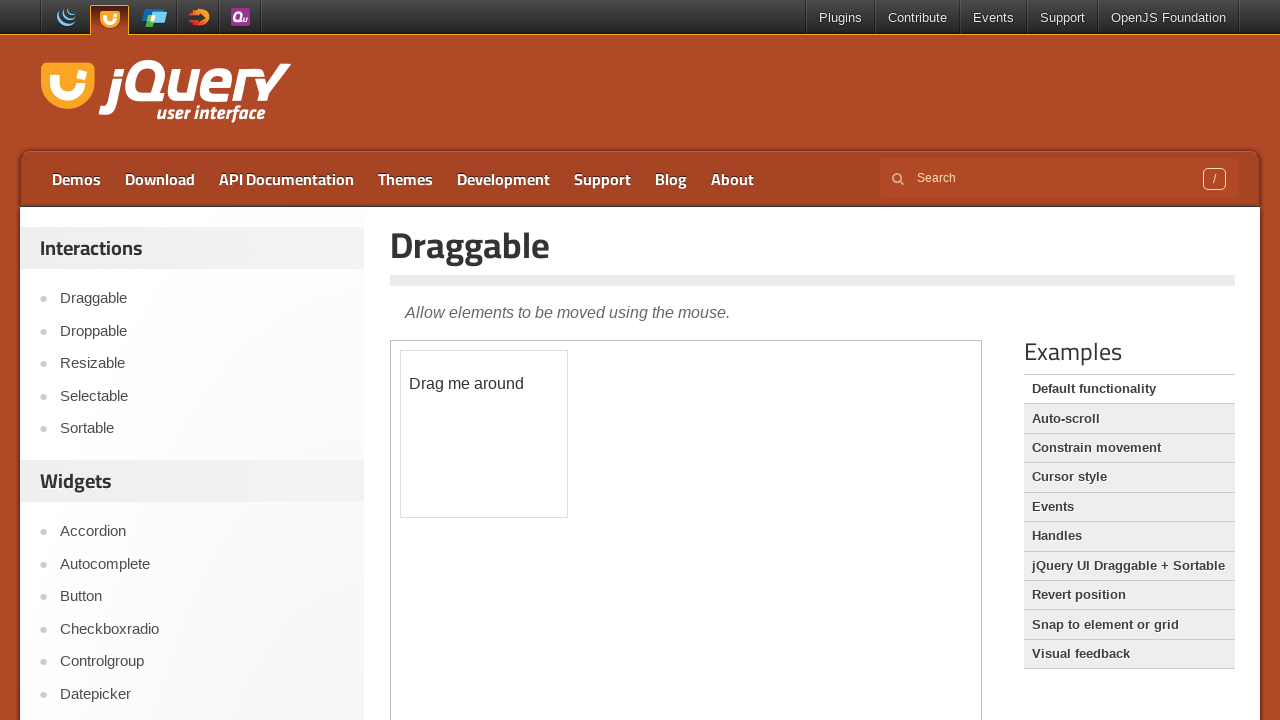

Navigated to jQuery UI draggable demo page
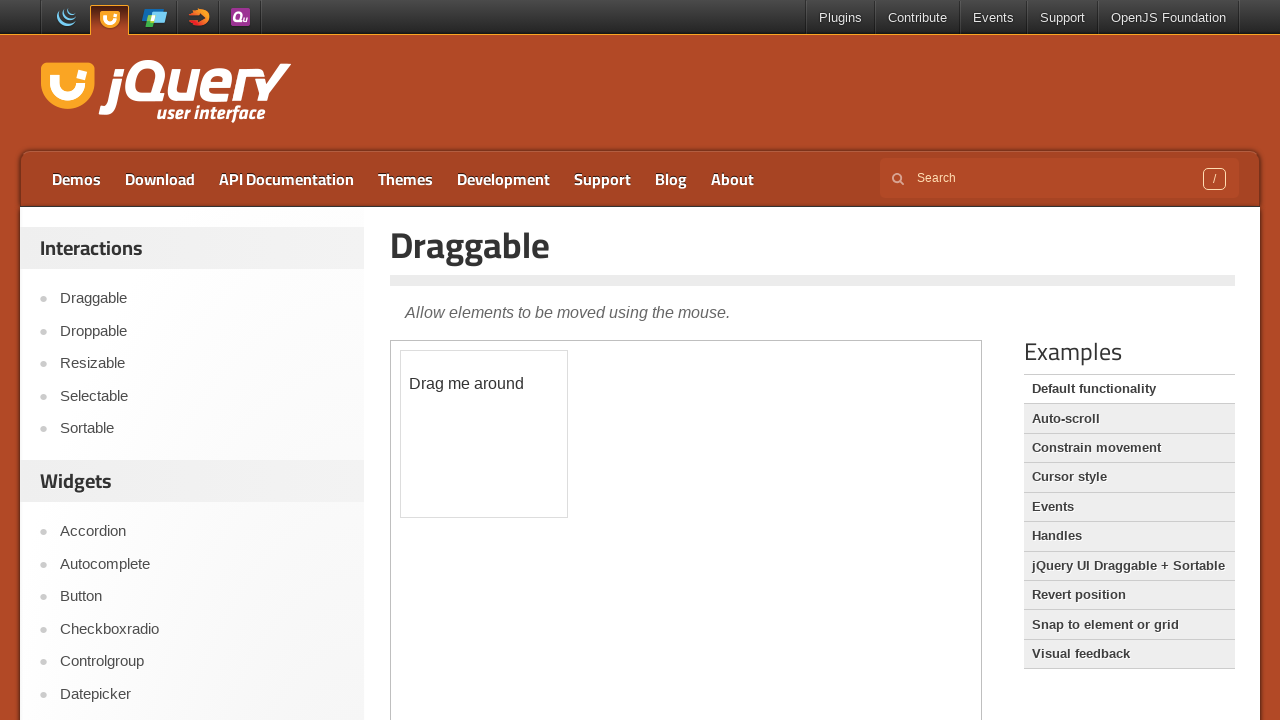

Located demo iframe
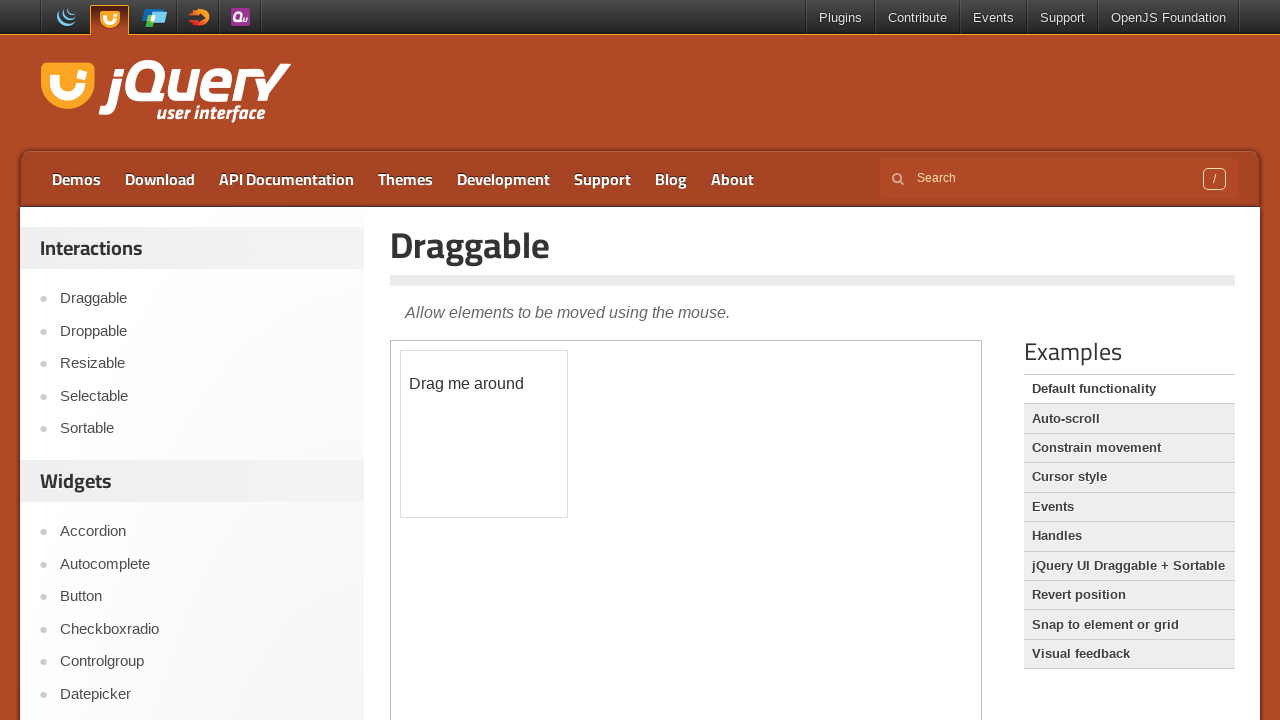

Located draggable element
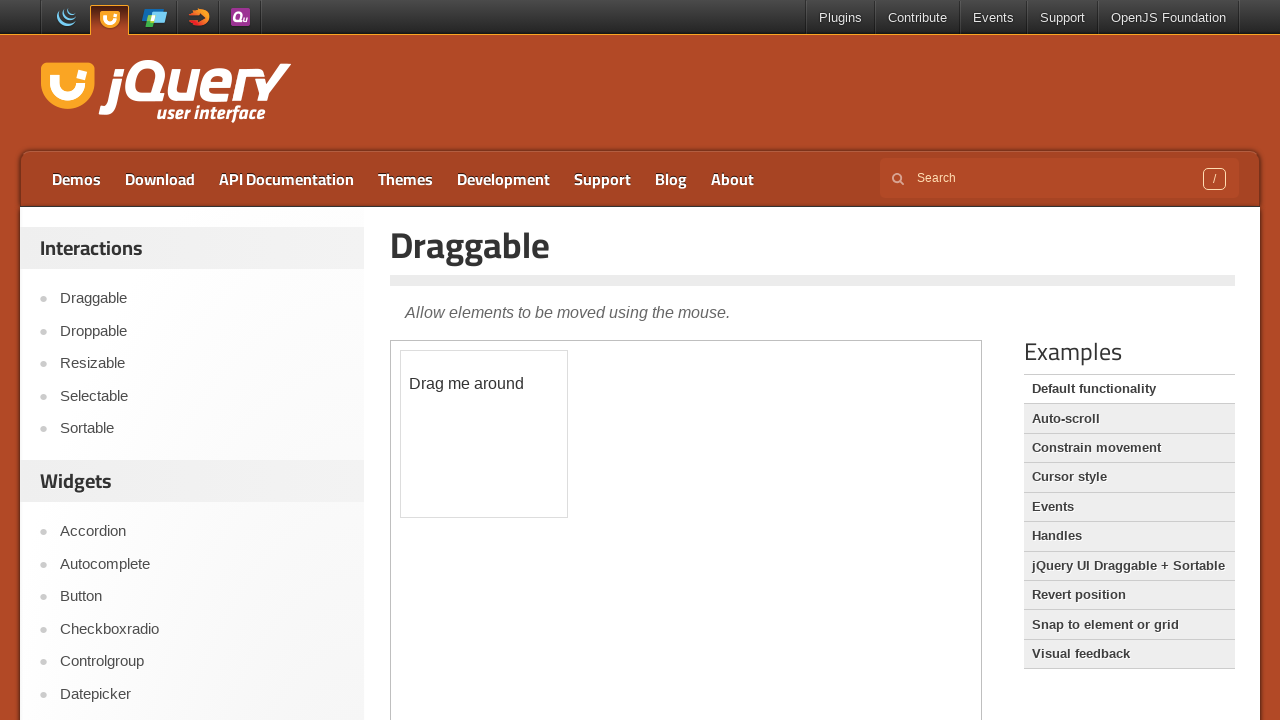

Dragged element to position (50, 80) at (451, 431)
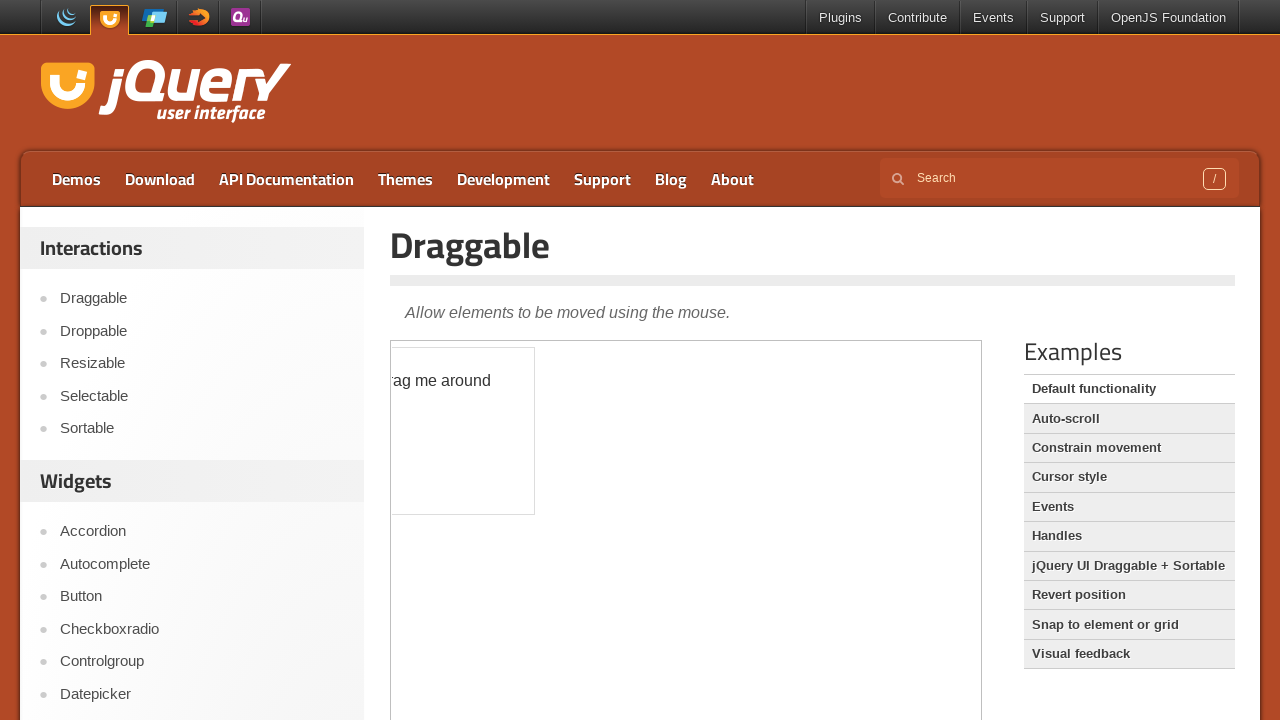

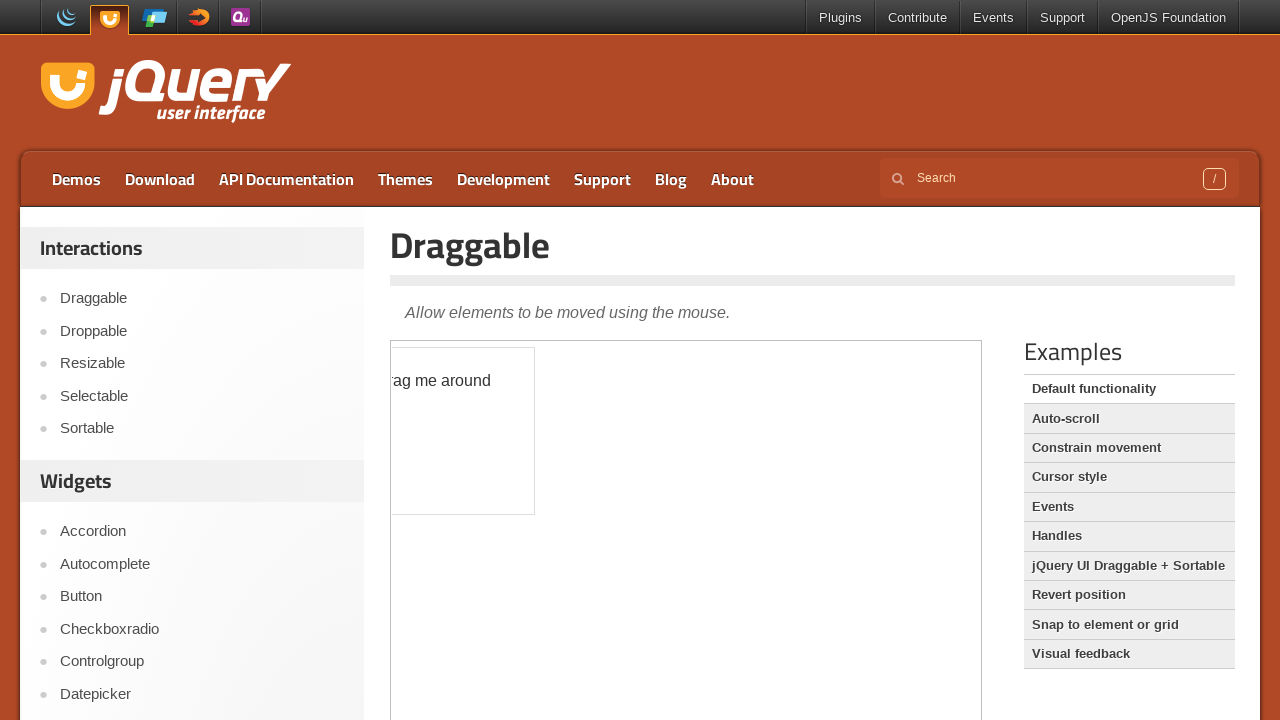